Navigates to the Atom Bank homepage and clicks on the Savings link in the navigation menu

Starting URL: https://www.atombank.co.uk/

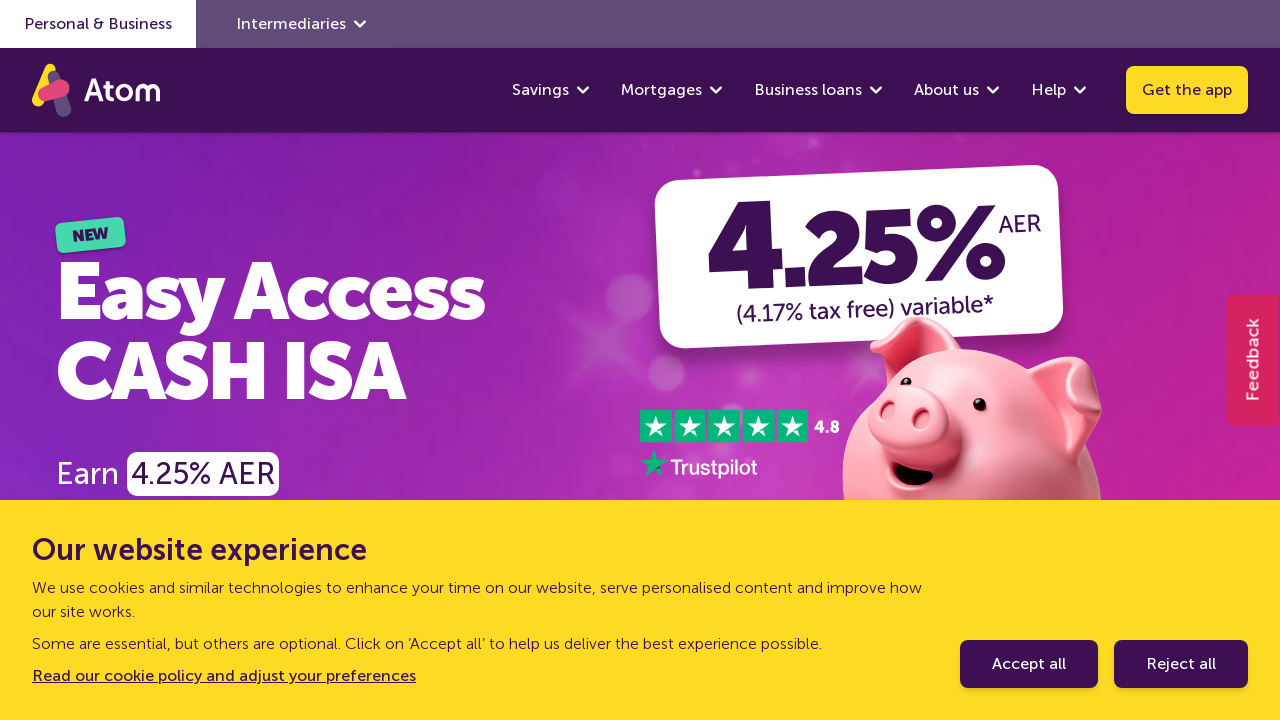

Navigated to Atom Bank homepage
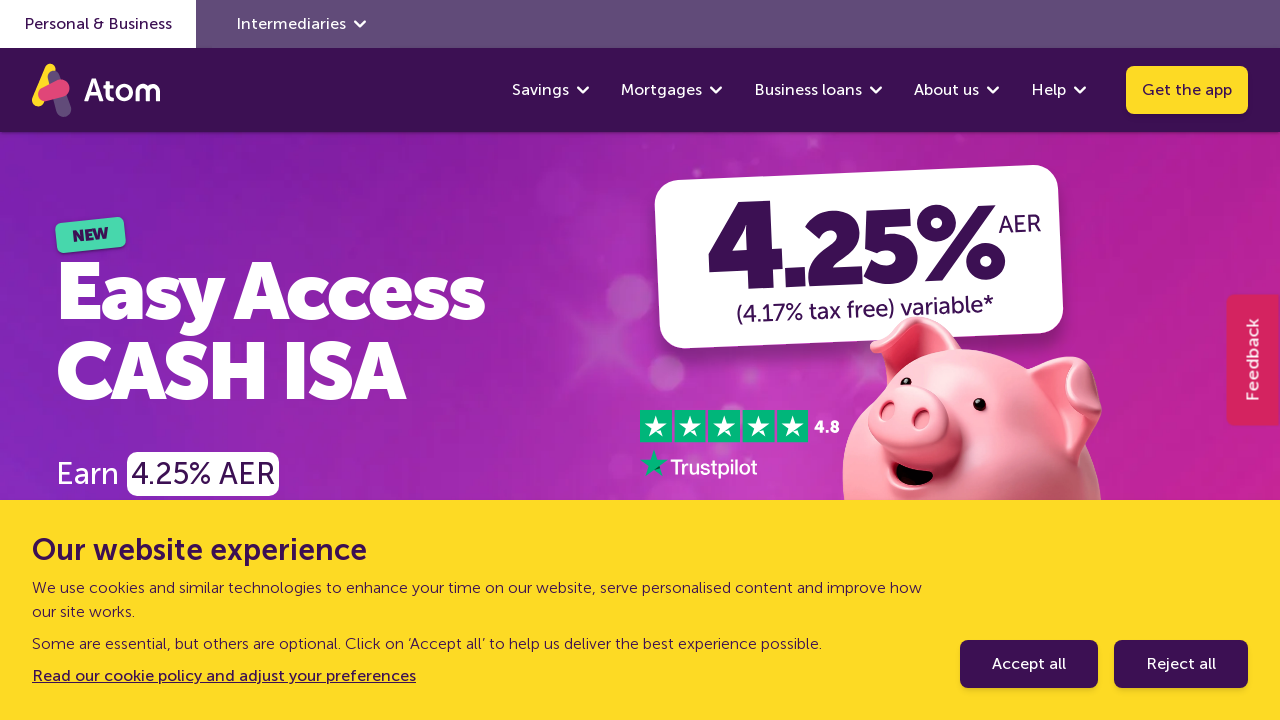

Clicked on the Savings link in the navigation menu at (540, 90) on a[href='/savings/']
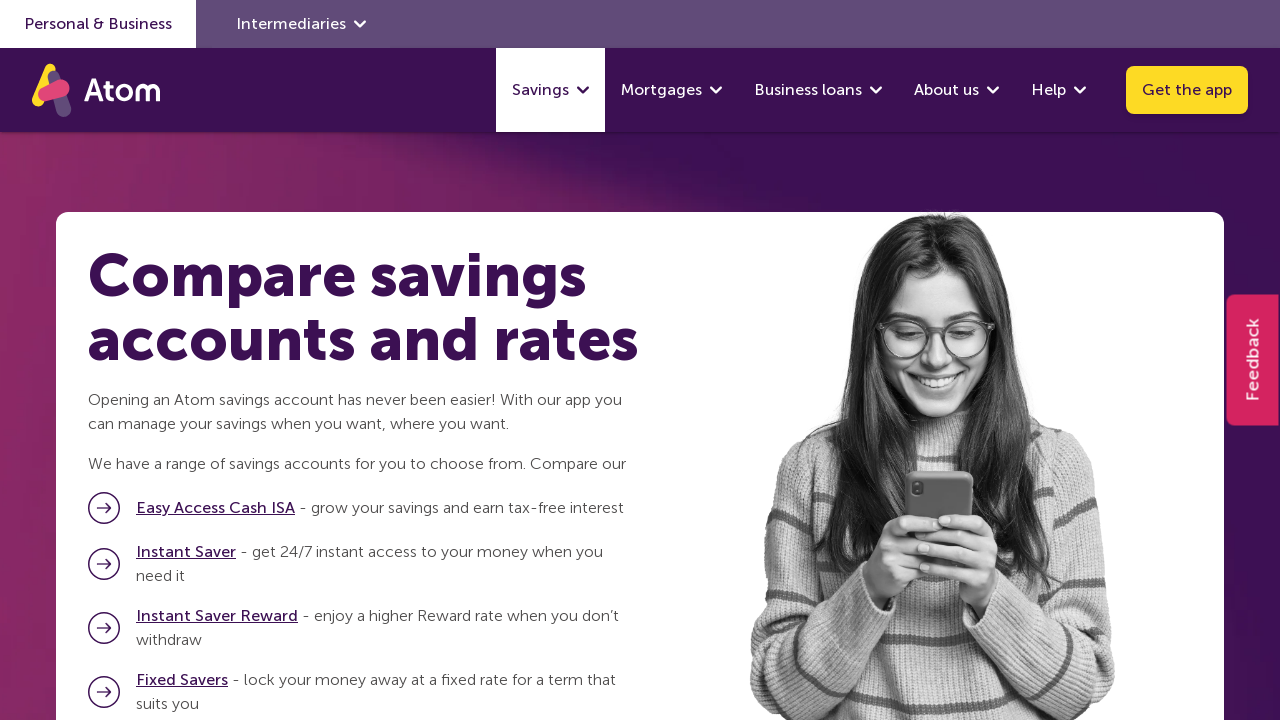

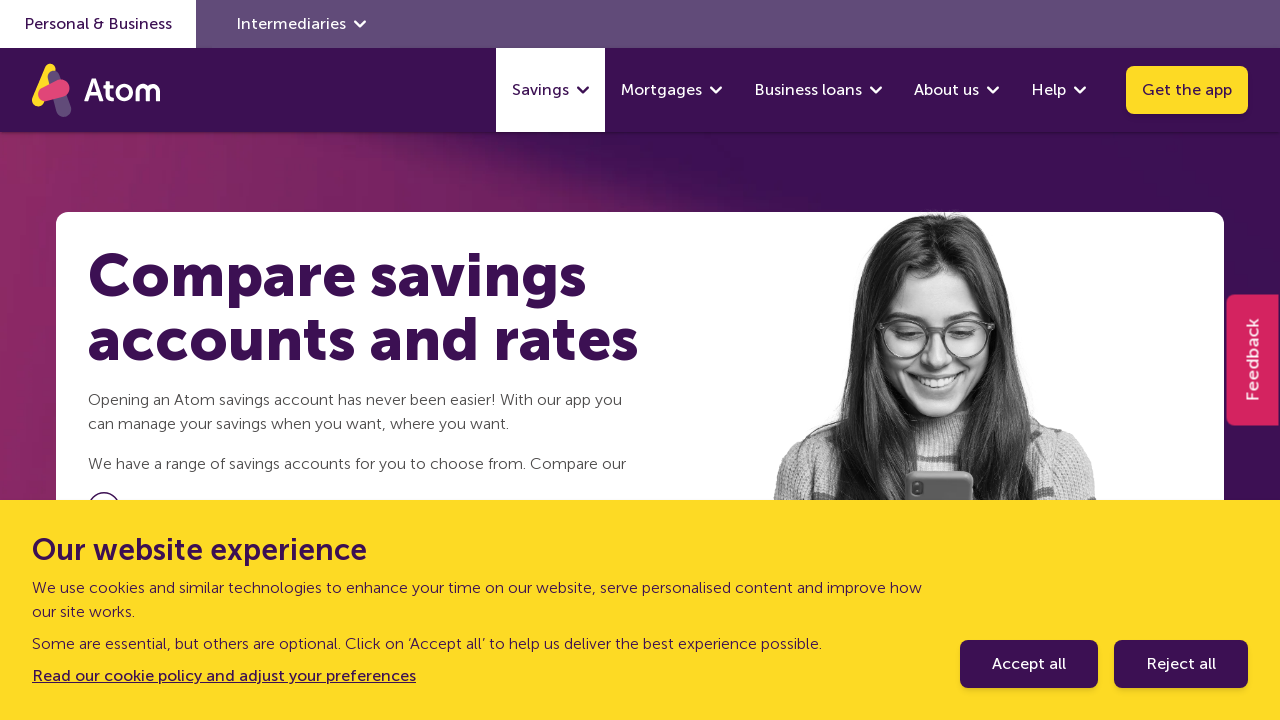